Tests an explicit wait scenario where the script waits for a price element to show "$100", then clicks a book button, calculates a mathematical formula based on a displayed value, enters the result, and submits the form.

Starting URL: http://suninjuly.github.io/explicit_wait2.html

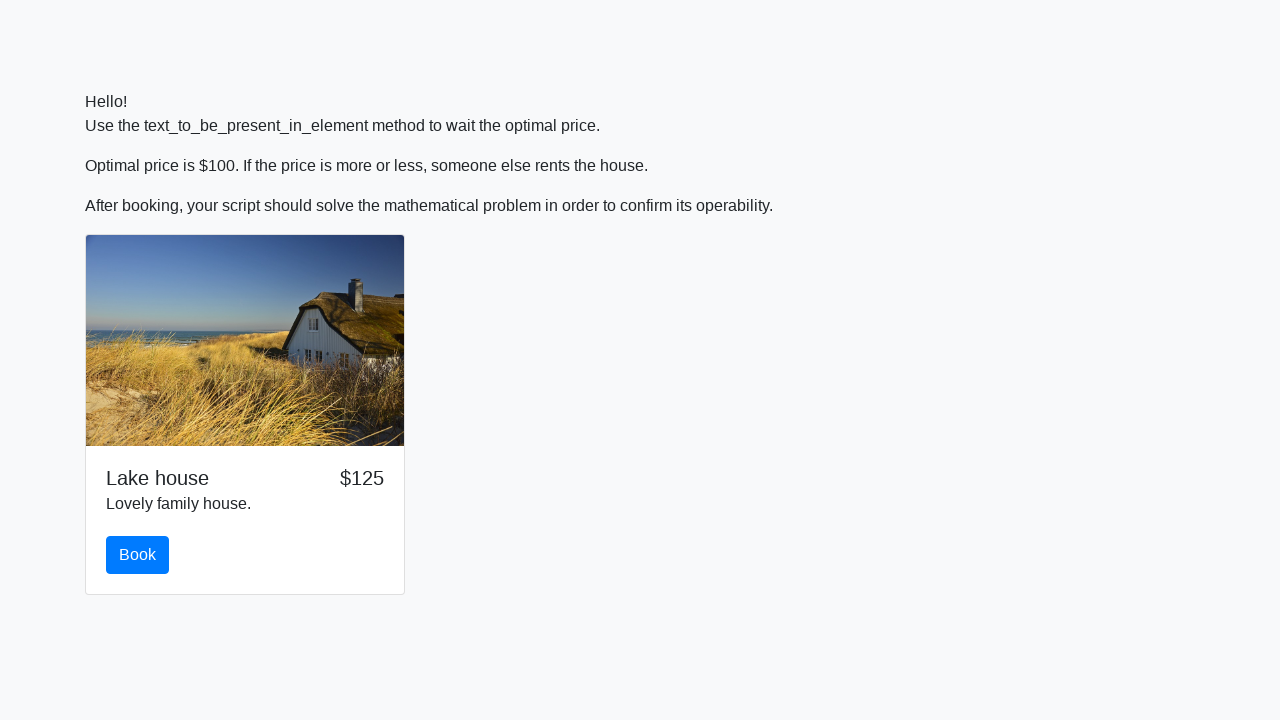

Waited for price element to display $100
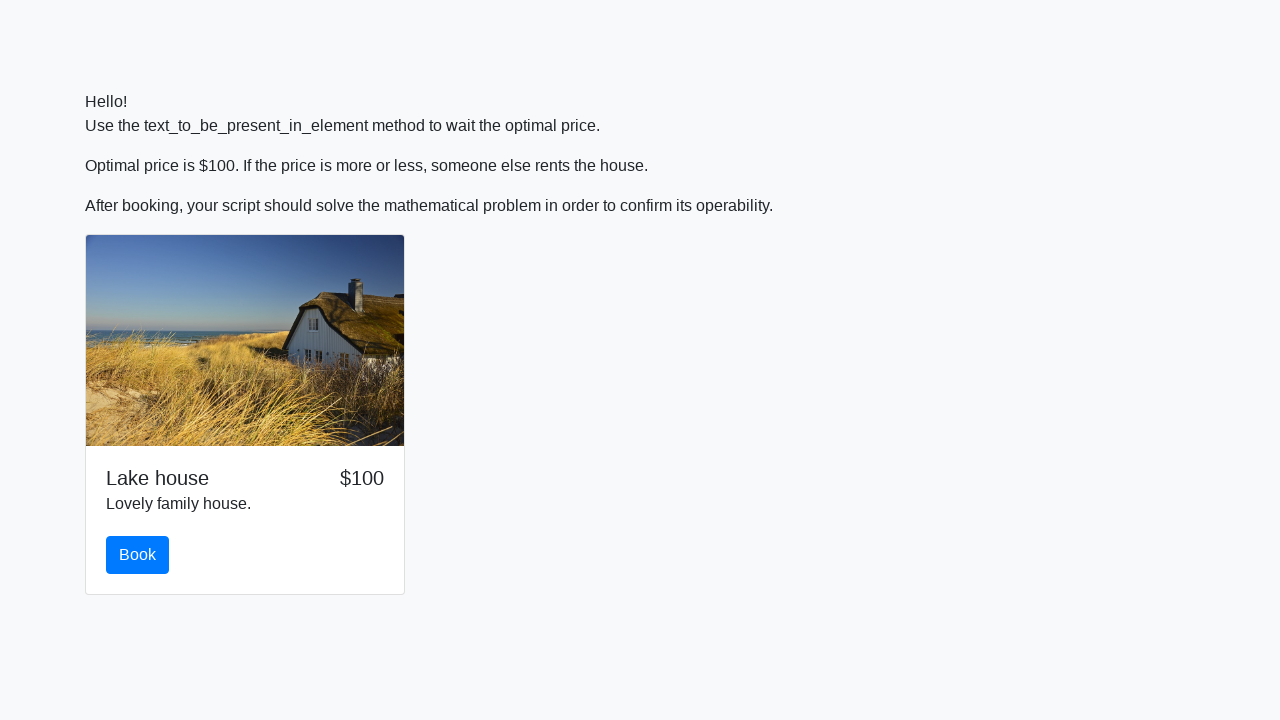

Clicked the book button at (138, 555) on #book
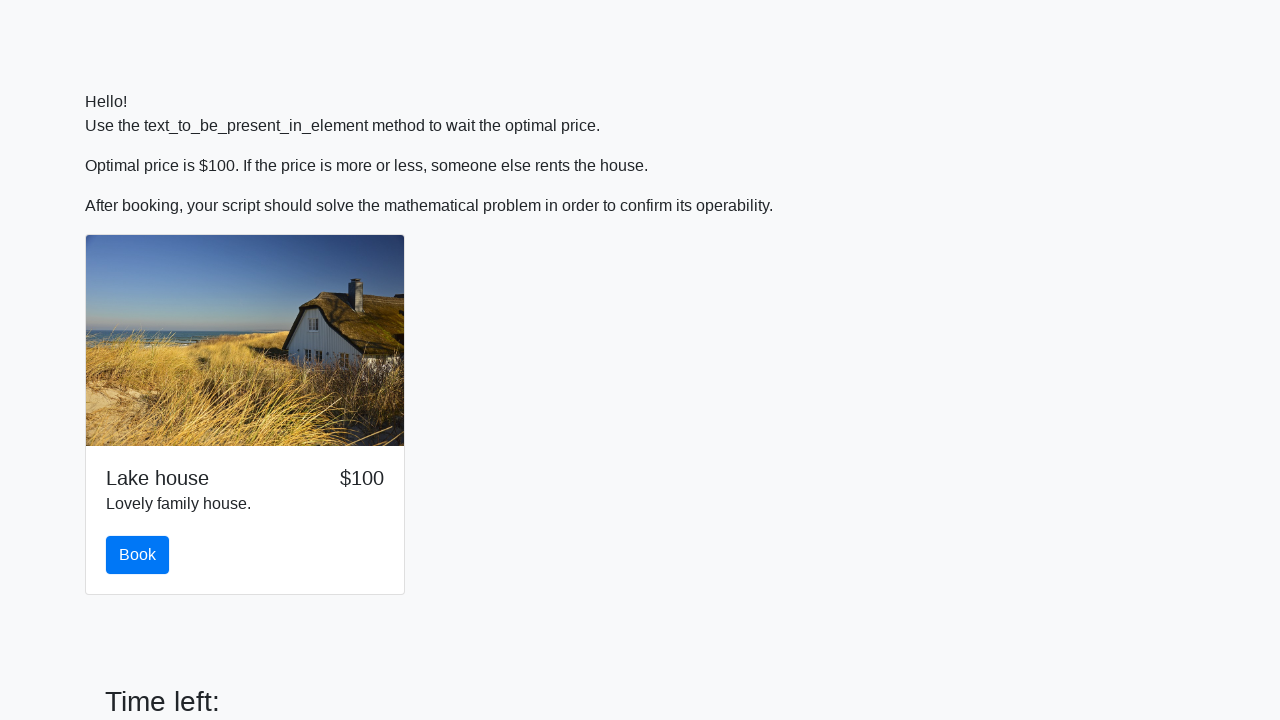

Retrieved input value: 2
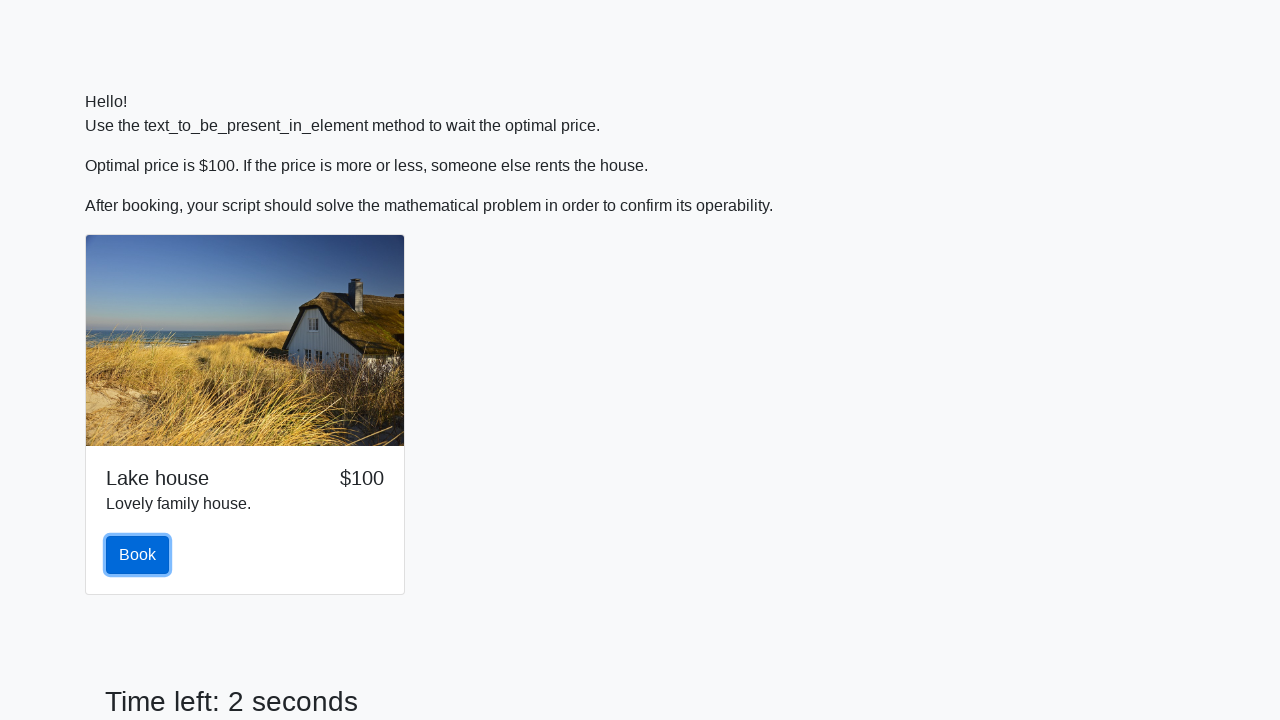

Calculated formula result: 2.3898236136928395
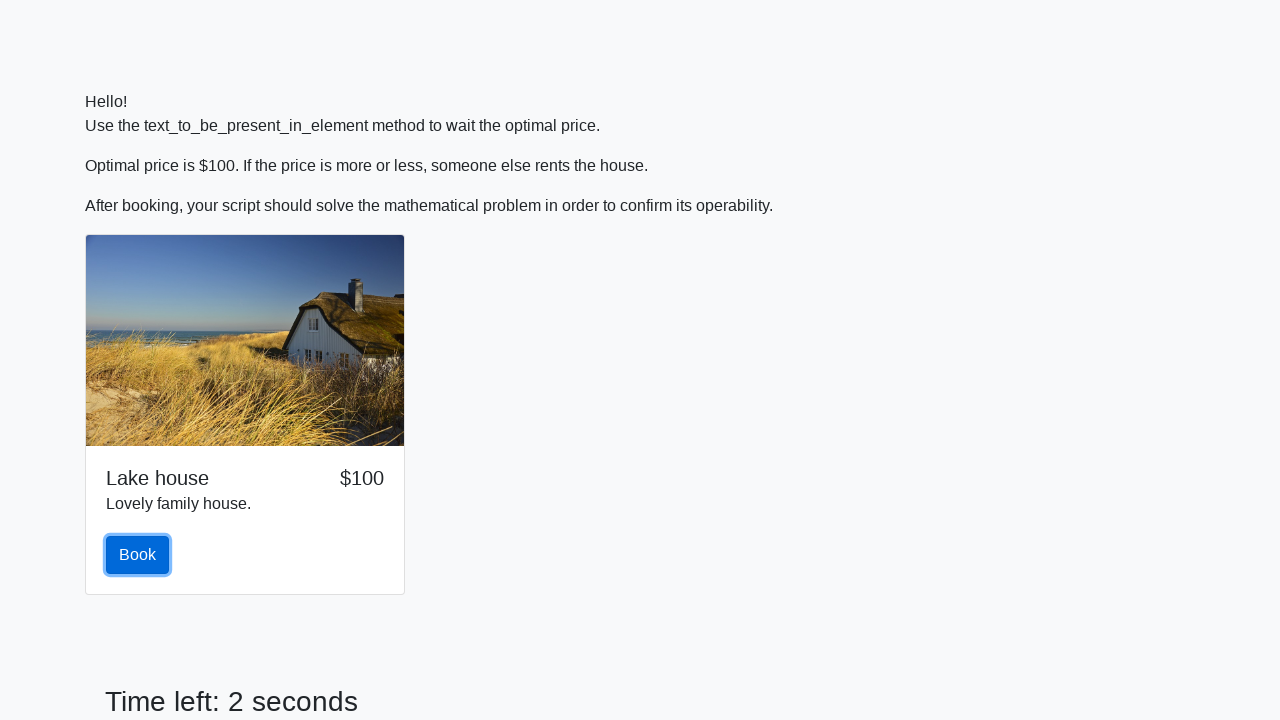

Filled answer field with calculated value: 2.3898236136928395 on #answer
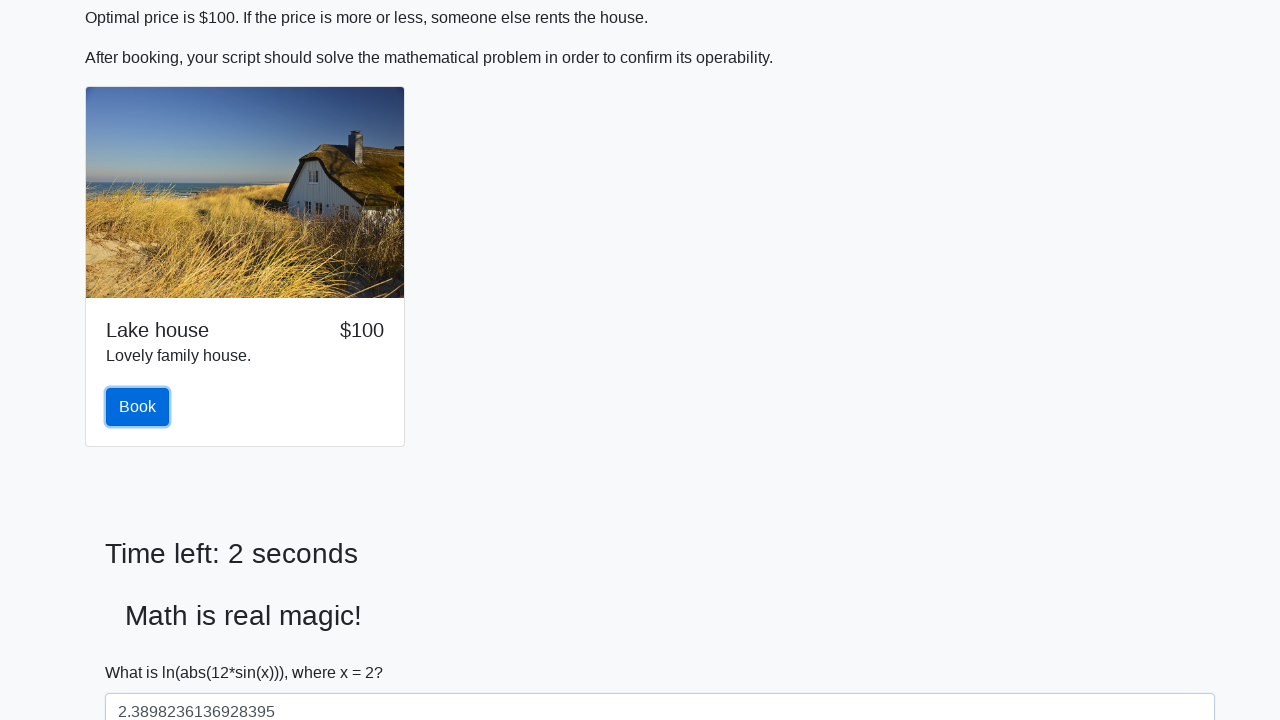

Clicked the Submit button at (143, 651) on xpath=//button[contains(text(), 'Submit')]
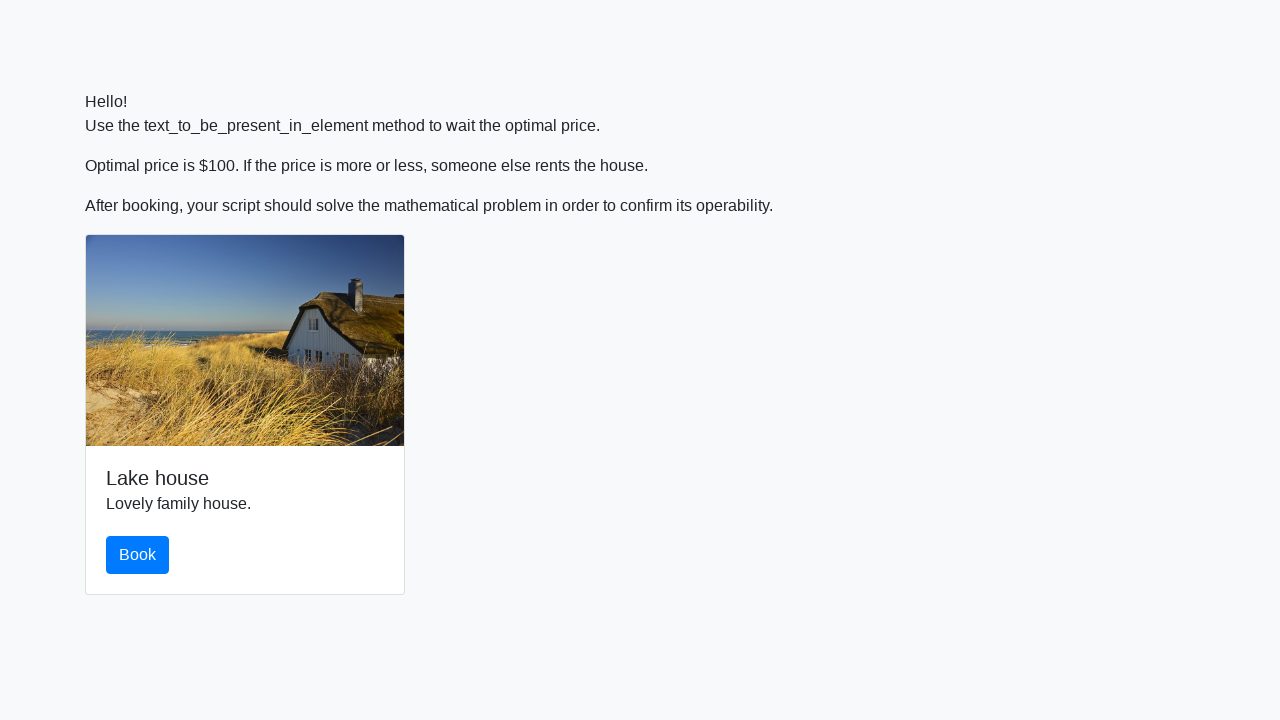

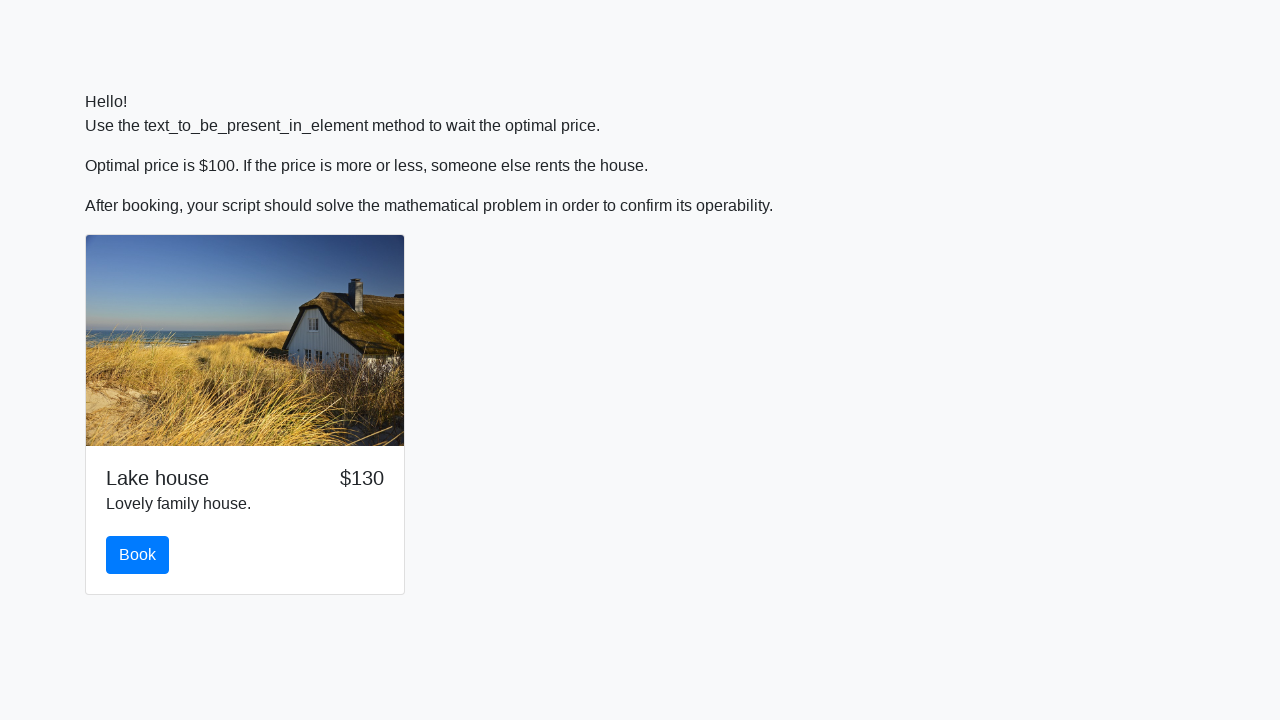